Navigates to a QA practice page and verifies that checkbox elements are present by counting them on the page.

Starting URL: http://qaclickacademy.com/practice.php

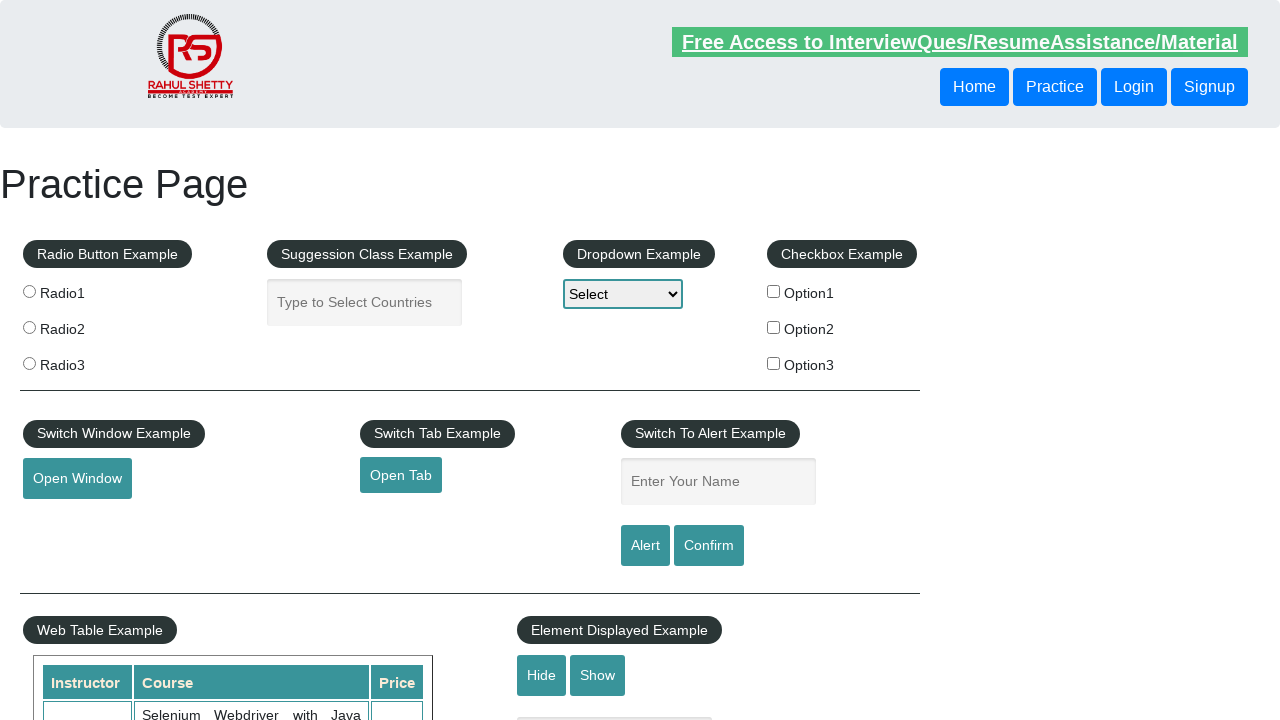

Located checkbox elements on the page using XPath selector
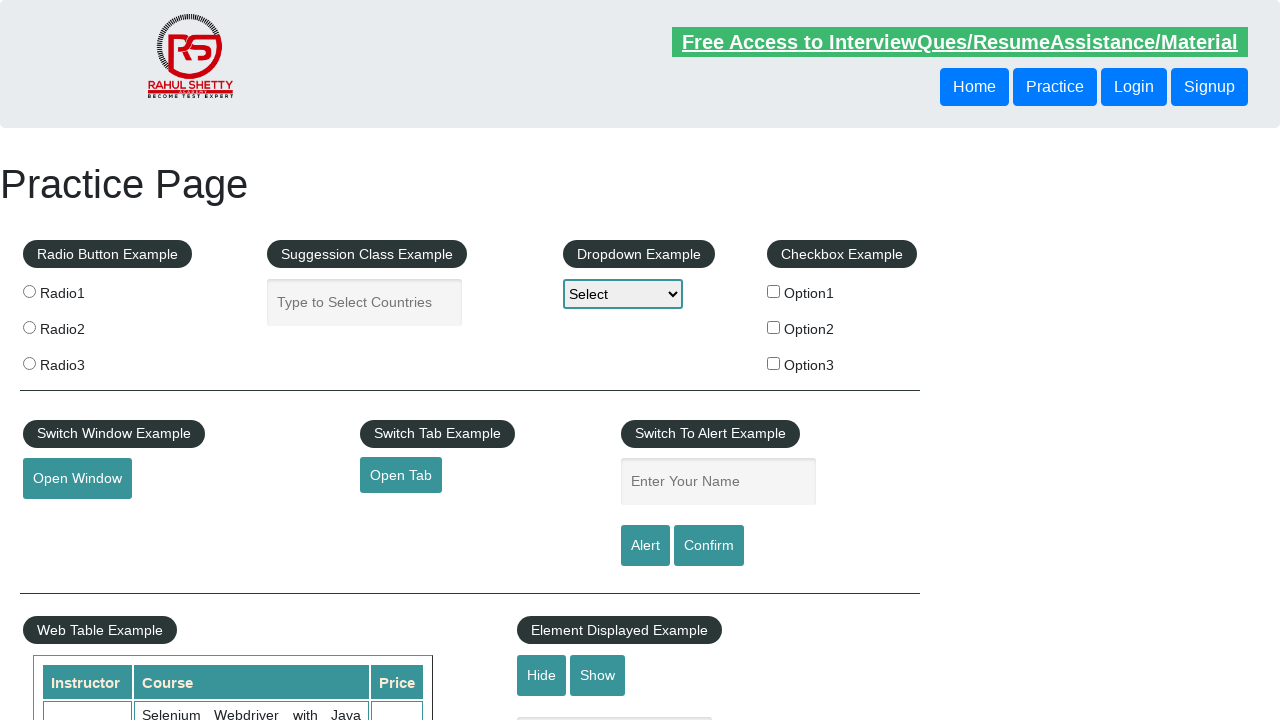

Counted checkbox elements: 3 checkboxes found
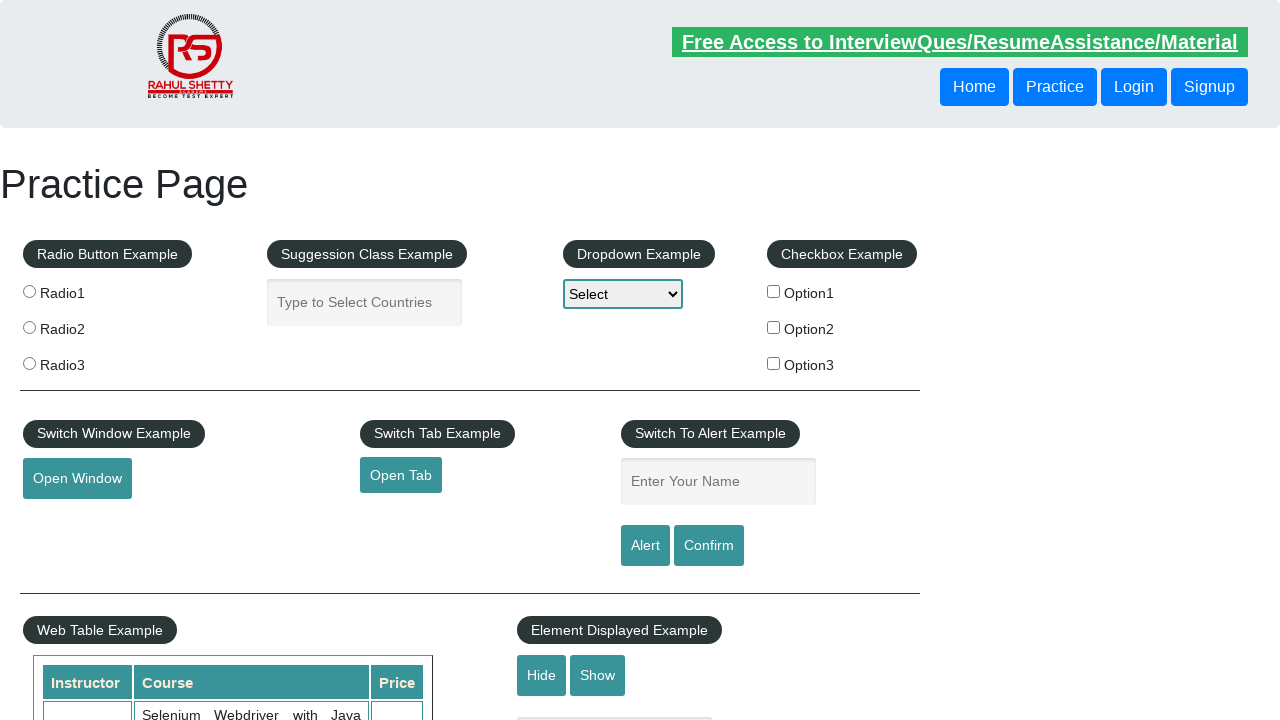

Verified that checkboxes are present on the page (assertion passed)
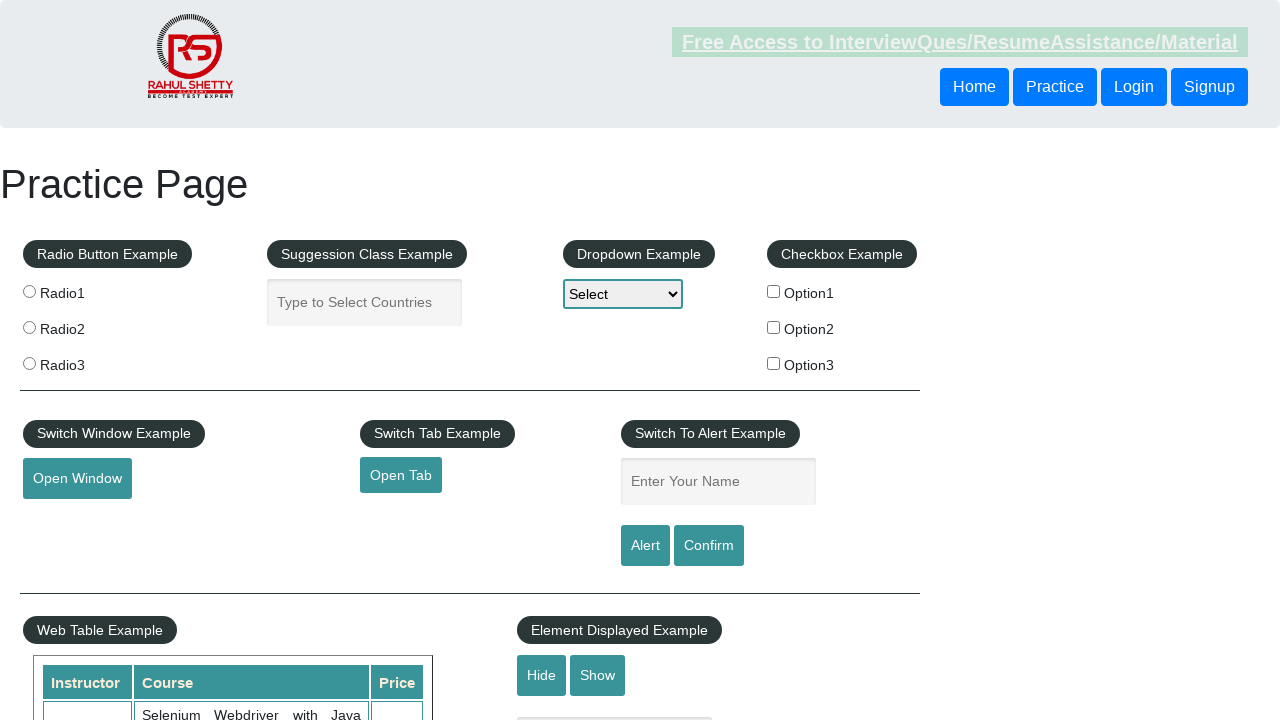

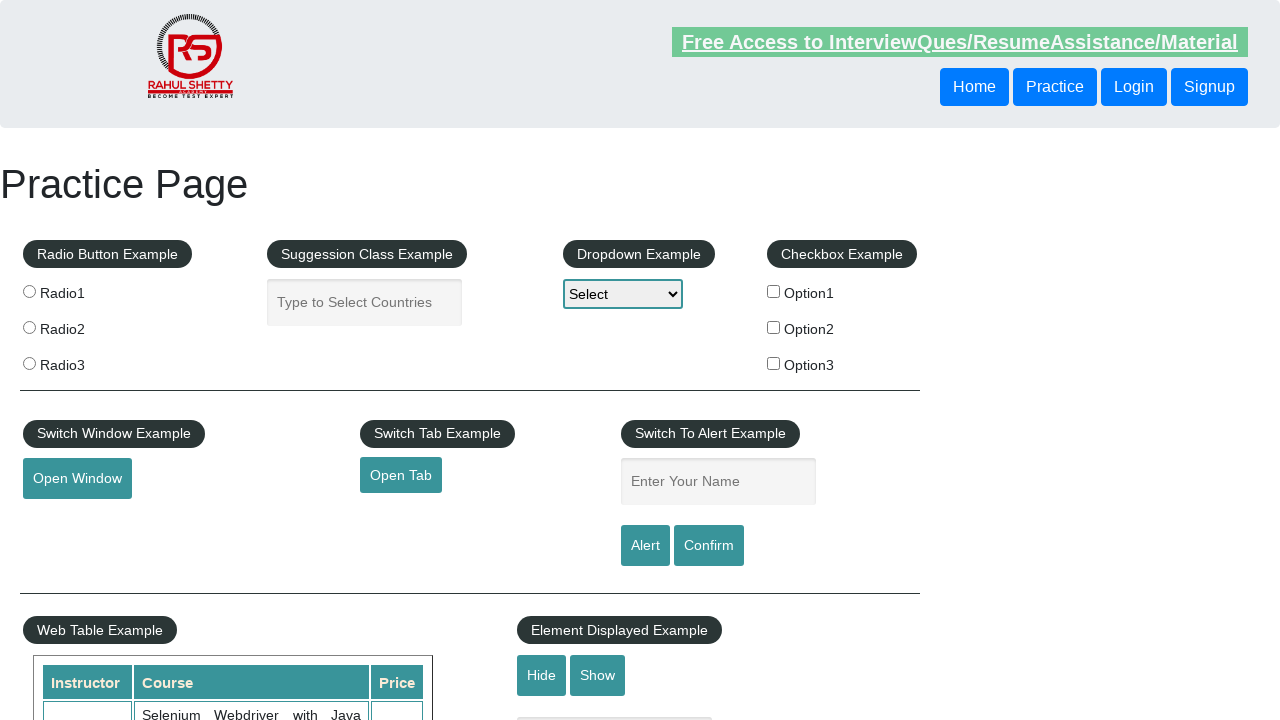